Tests drag and drop functionality by navigating to the mouse actions section and dragging a mobile charger element to a drop zone

Starting URL: https://demoapps.qspiders.com/ui?scenario=1

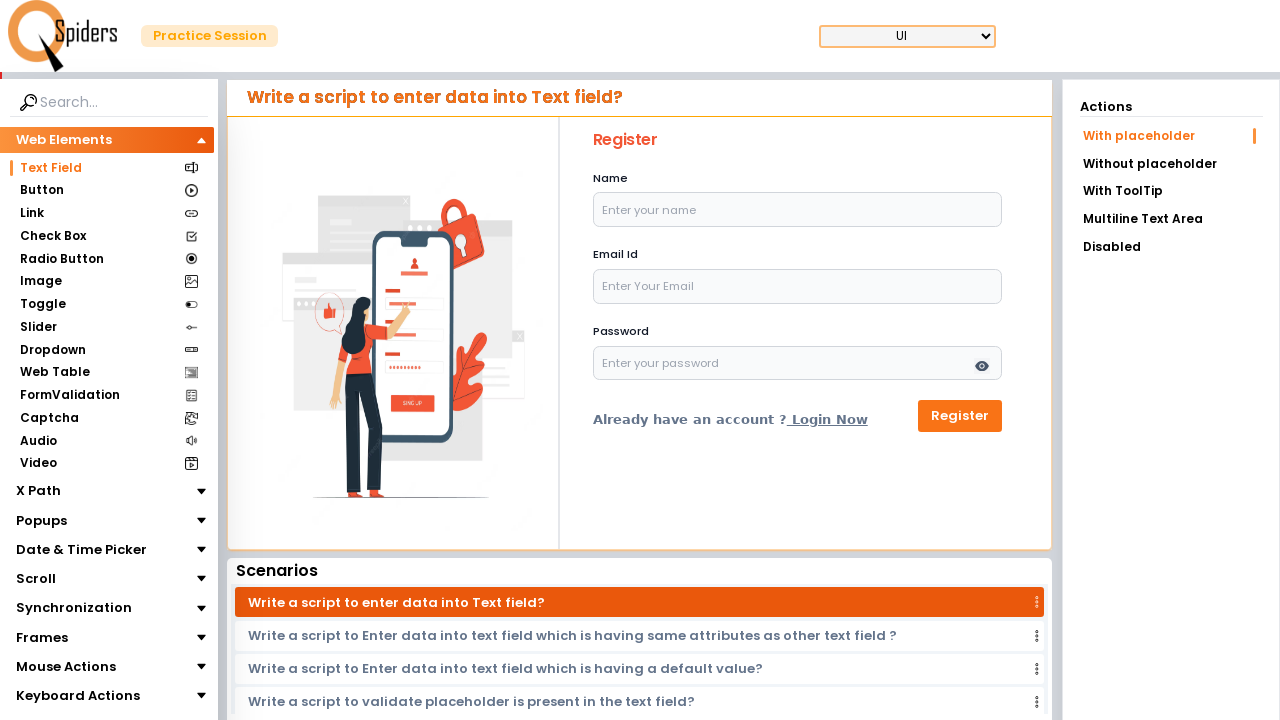

Clicked on Mouse Actions section at (66, 667) on xpath=//section[text()='Mouse Actions']
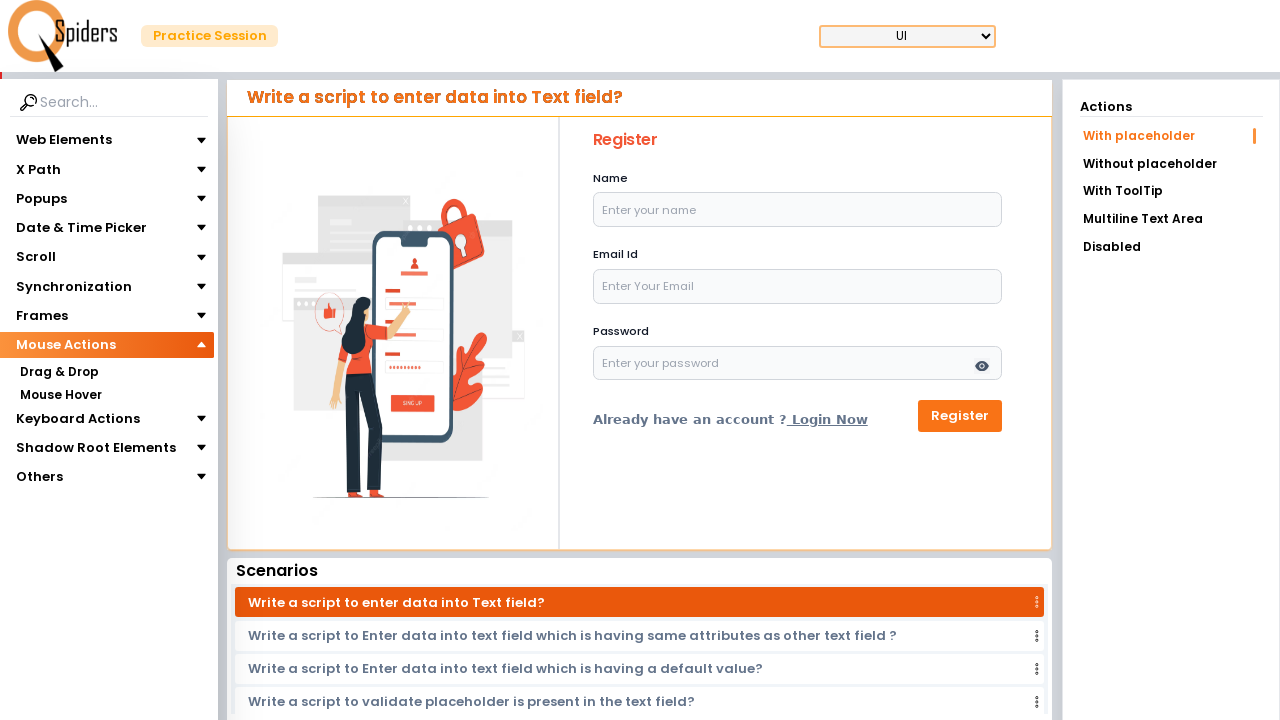

Clicked on Drag & Drop section at (59, 373) on xpath=//section[text()='Drag & Drop']
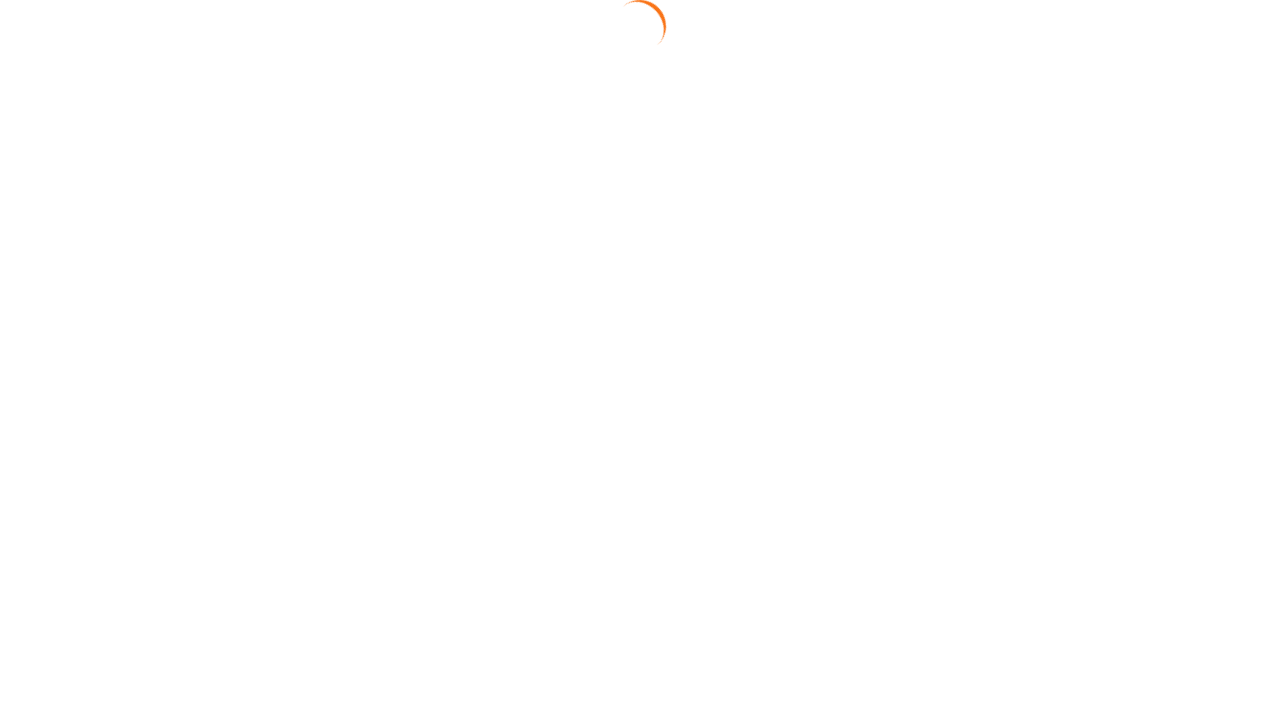

Clicked on Drag Position link at (1171, 193) on text=Drag Position
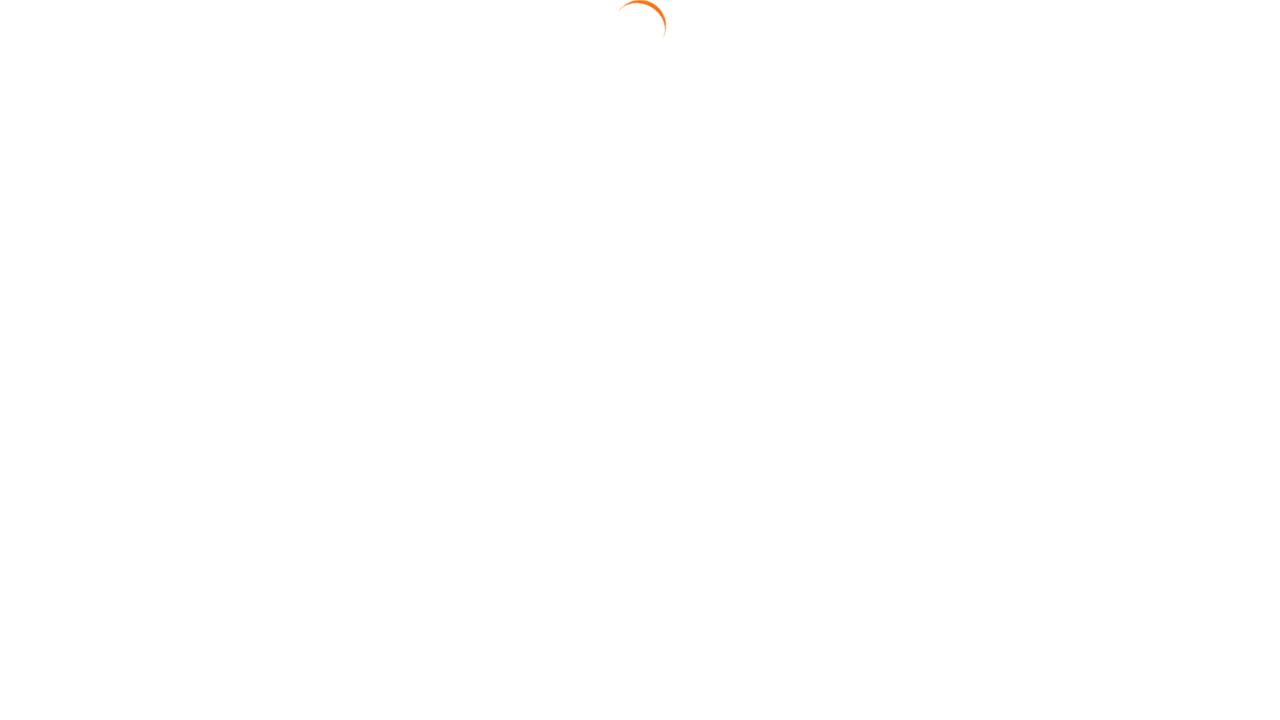

Mobile Charger element loaded and ready for drag
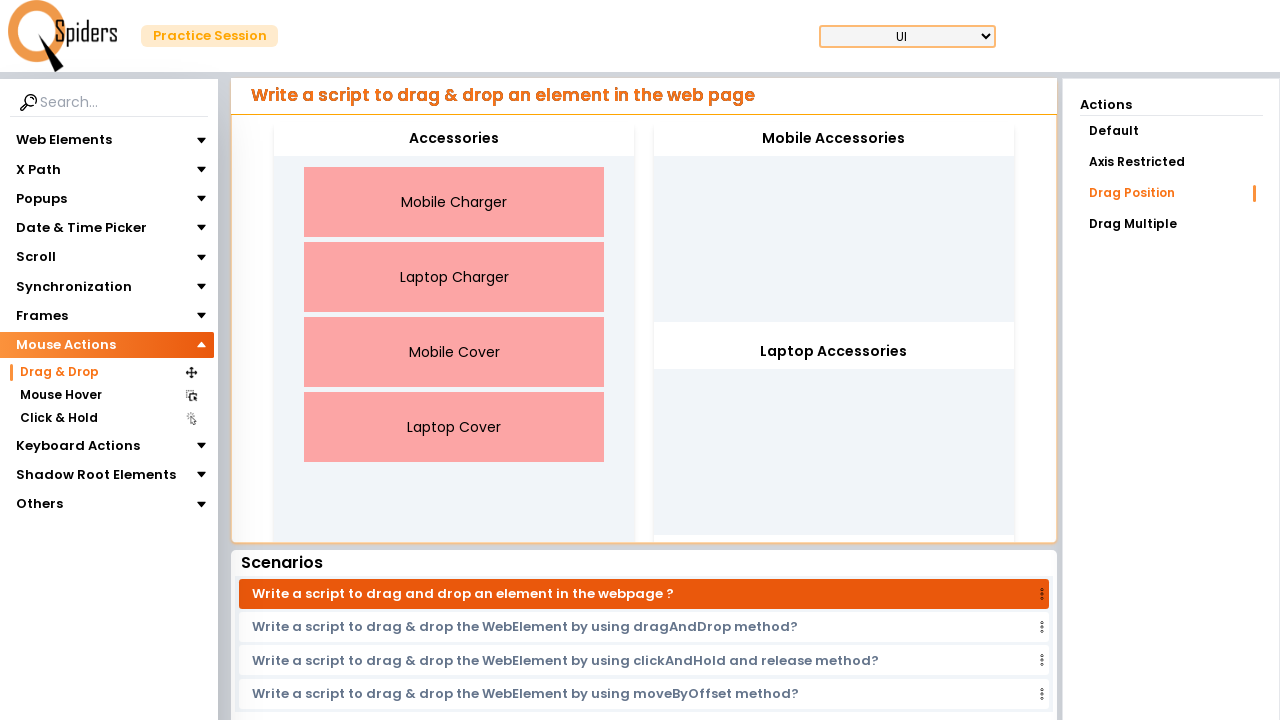

Dragged Mobile Charger element to drop zone at (834, 222)
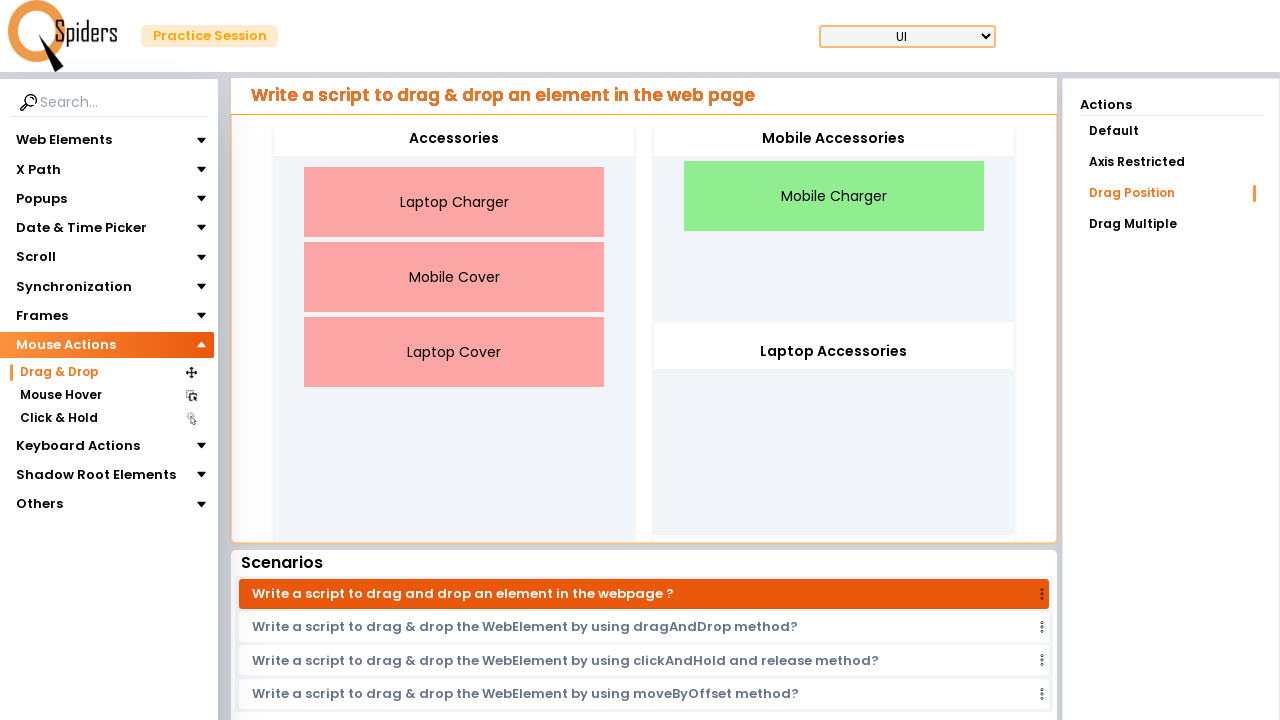

Waited 3 seconds to observe drag and drop result
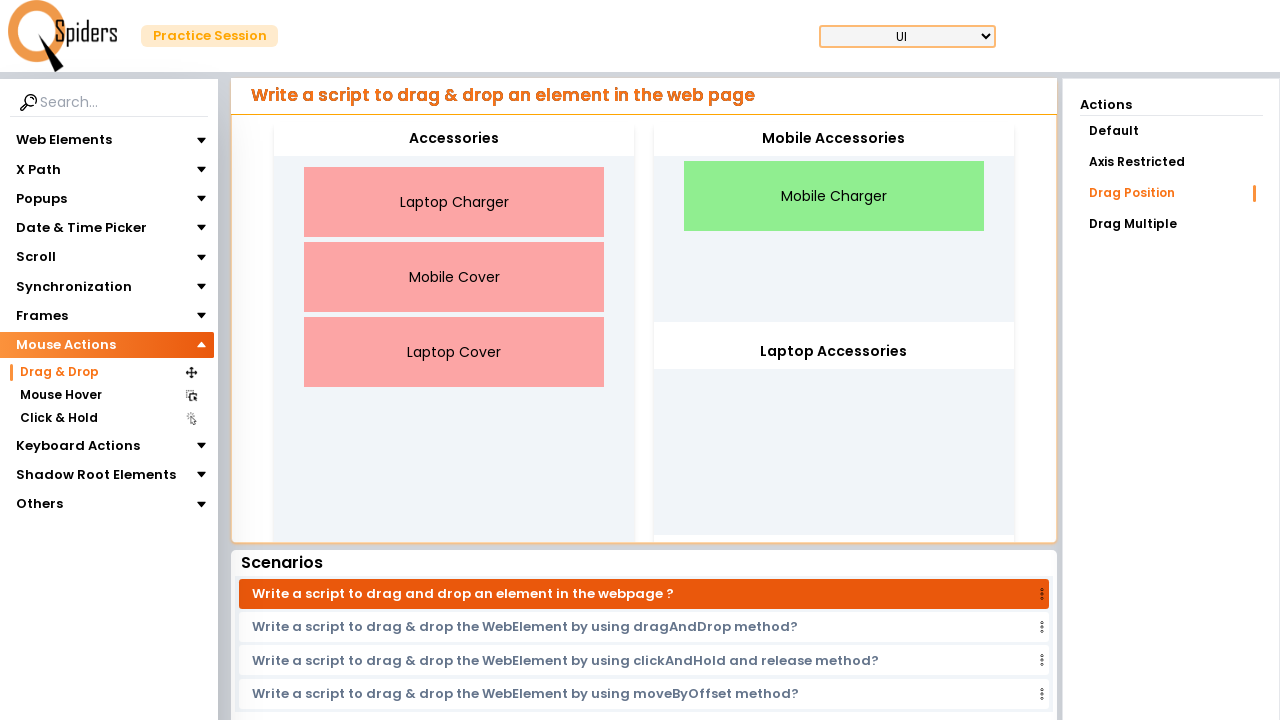

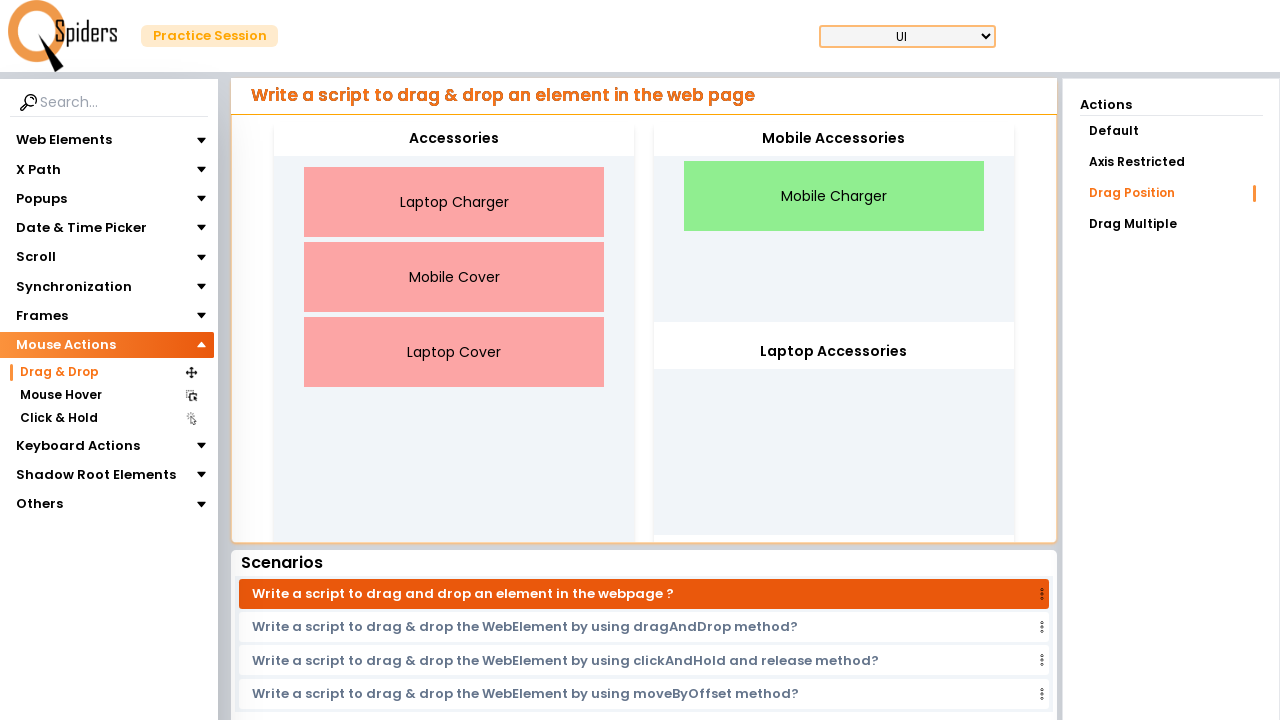